Tests iframe switching functionality by navigating to W3Schools tryit editor, switching to the iframe containing a form, filling out first name and last name fields, and submitting the form.

Starting URL: https://www.w3schools.com/html/tryit.asp?filename=tryhtml_form_submit

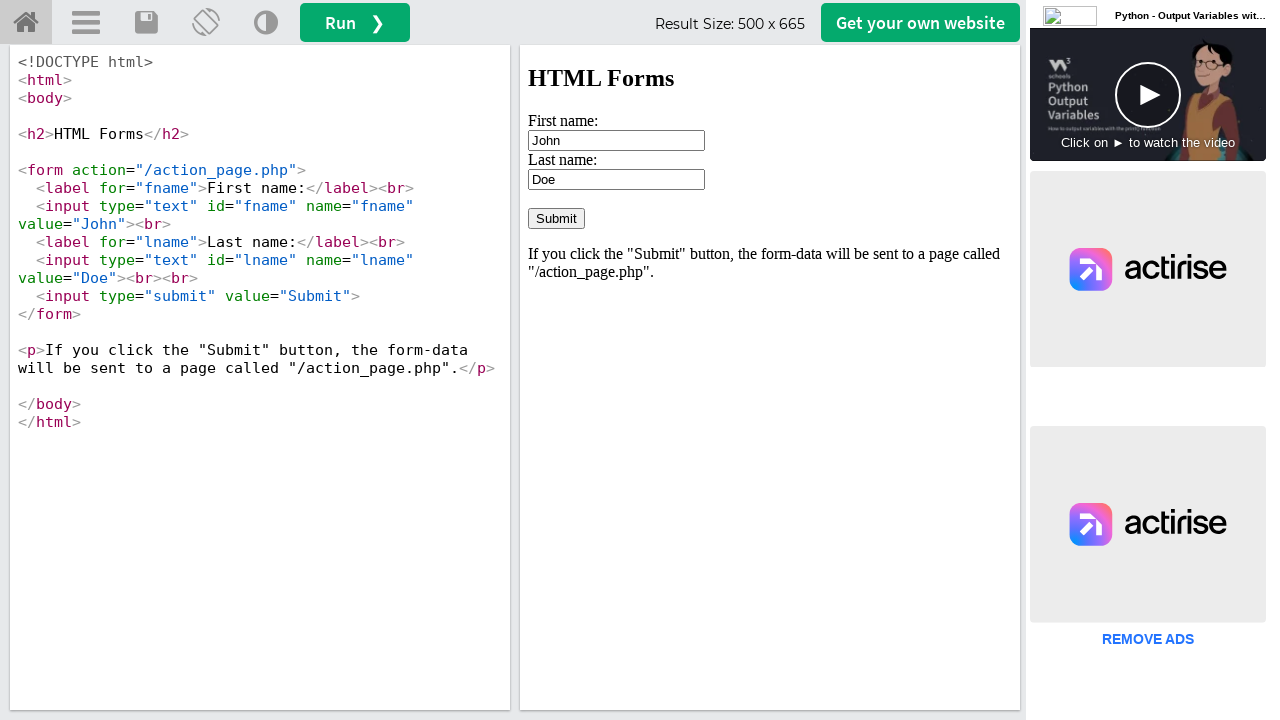

Waited for iframe #iframeResult to be available
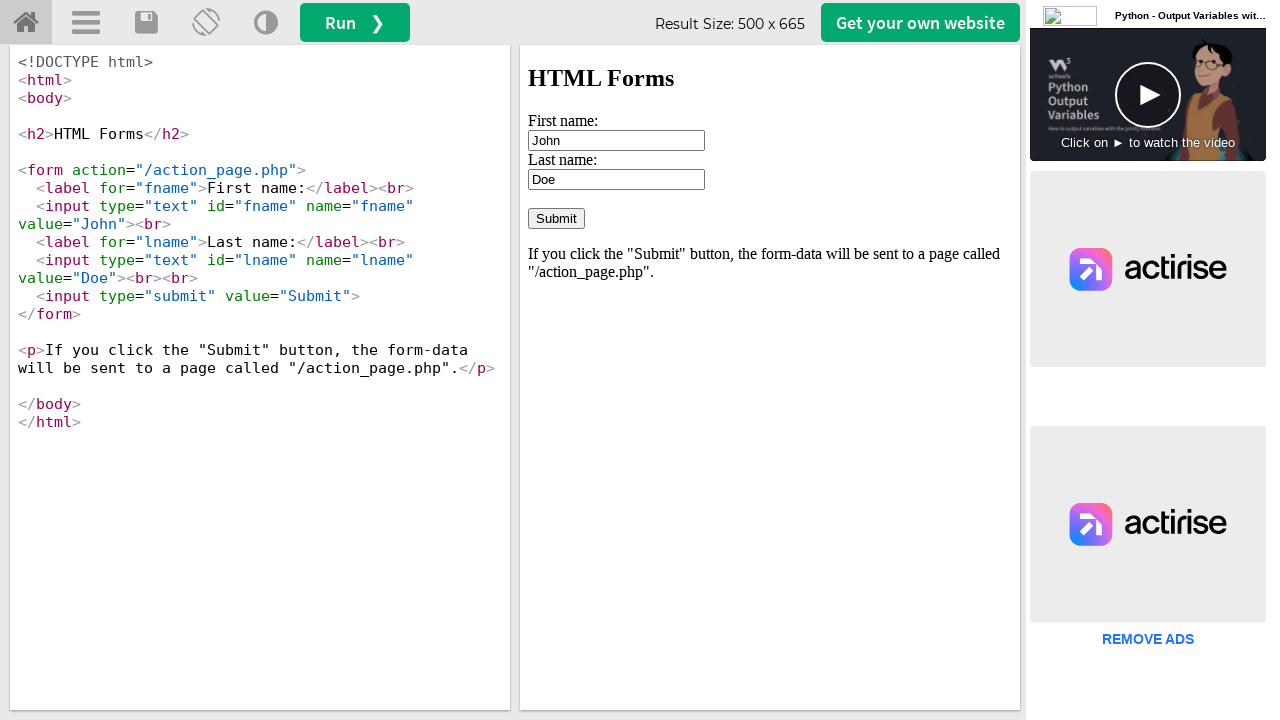

Located and switched to iframe containing the form
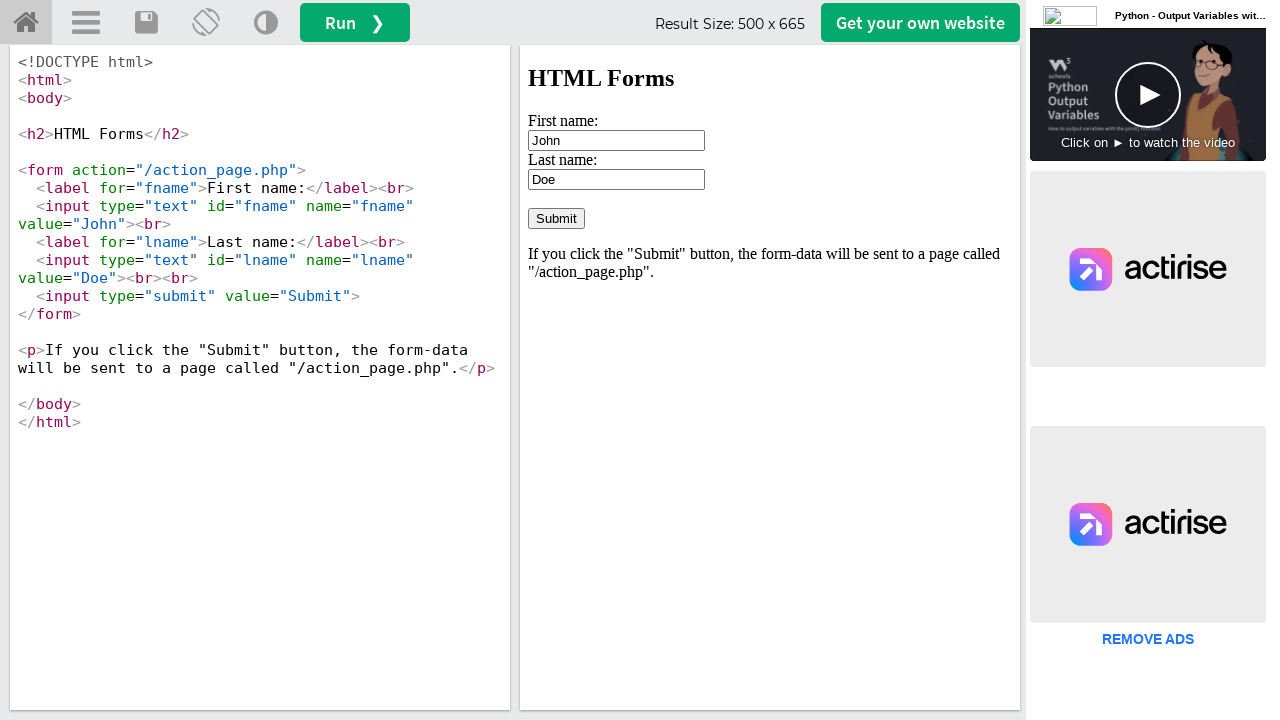

Cleared first name field on #iframeResult >> internal:control=enter-frame >> input[name='fname']
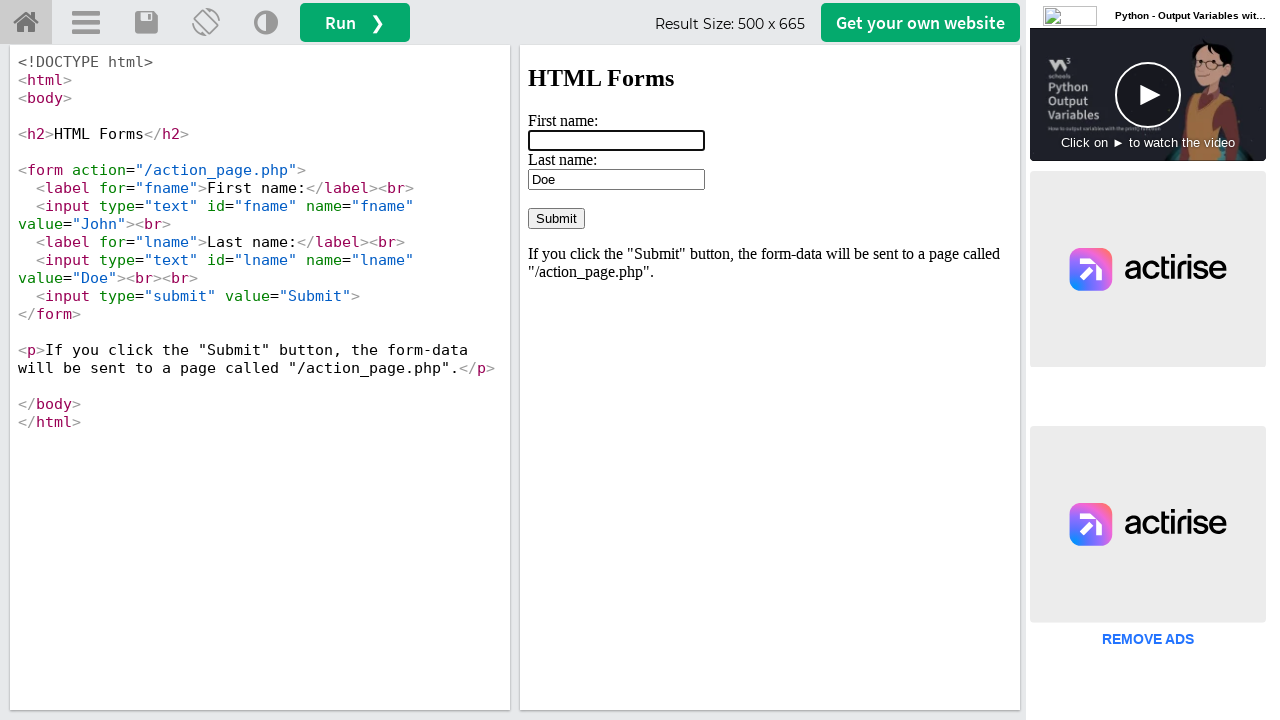

Filled first name field with 'abdul' on #iframeResult >> internal:control=enter-frame >> input[name='fname']
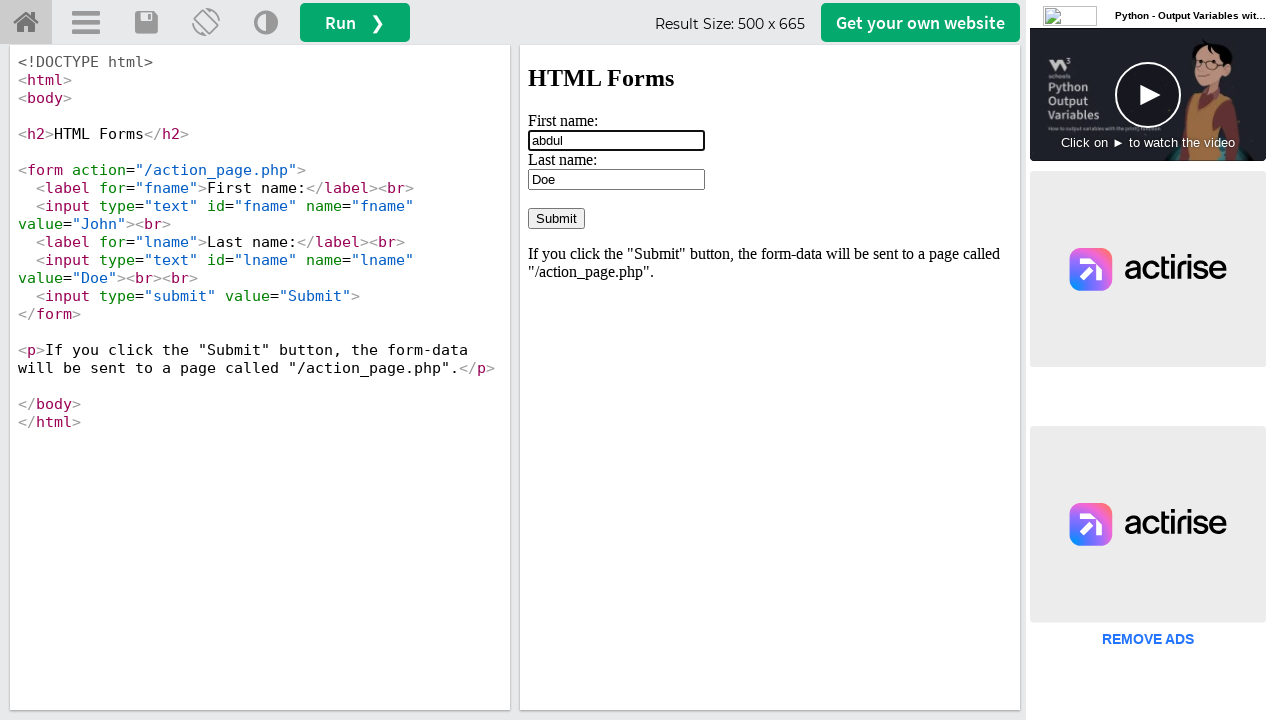

Cleared last name field on #iframeResult >> internal:control=enter-frame >> input[name='lname']
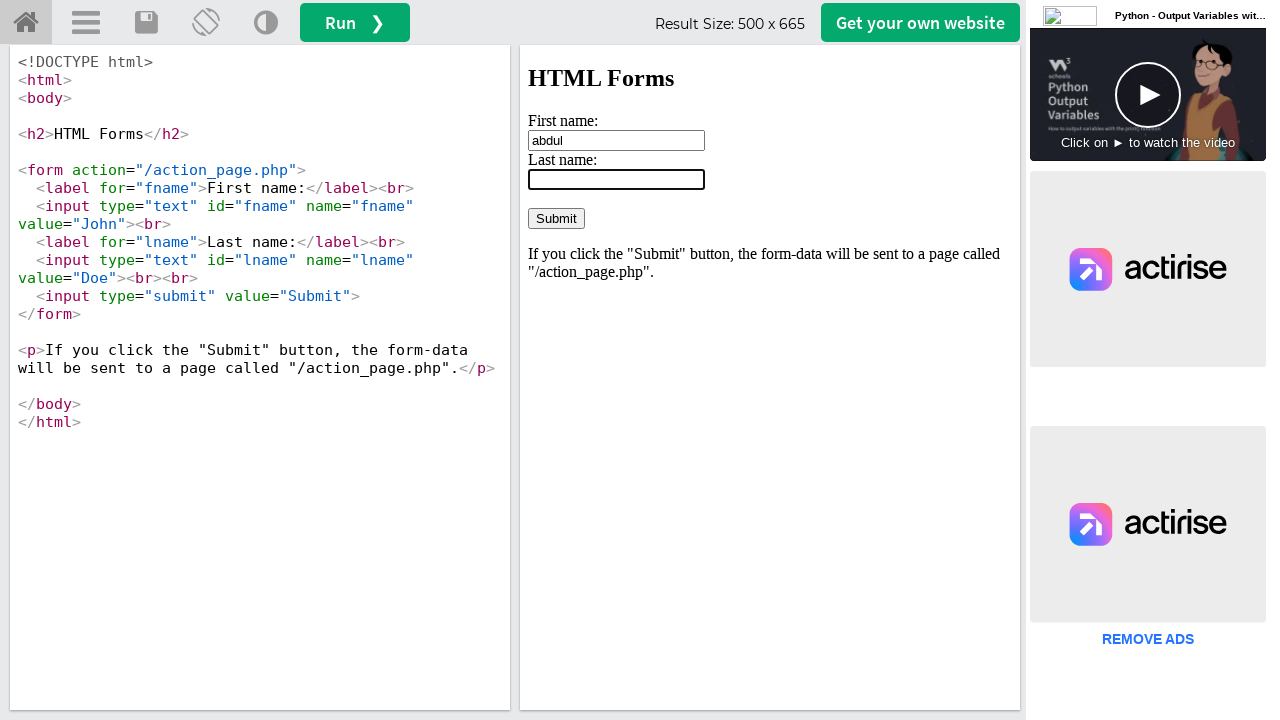

Filled last name field with 'kalam sir' on #iframeResult >> internal:control=enter-frame >> input[name='lname']
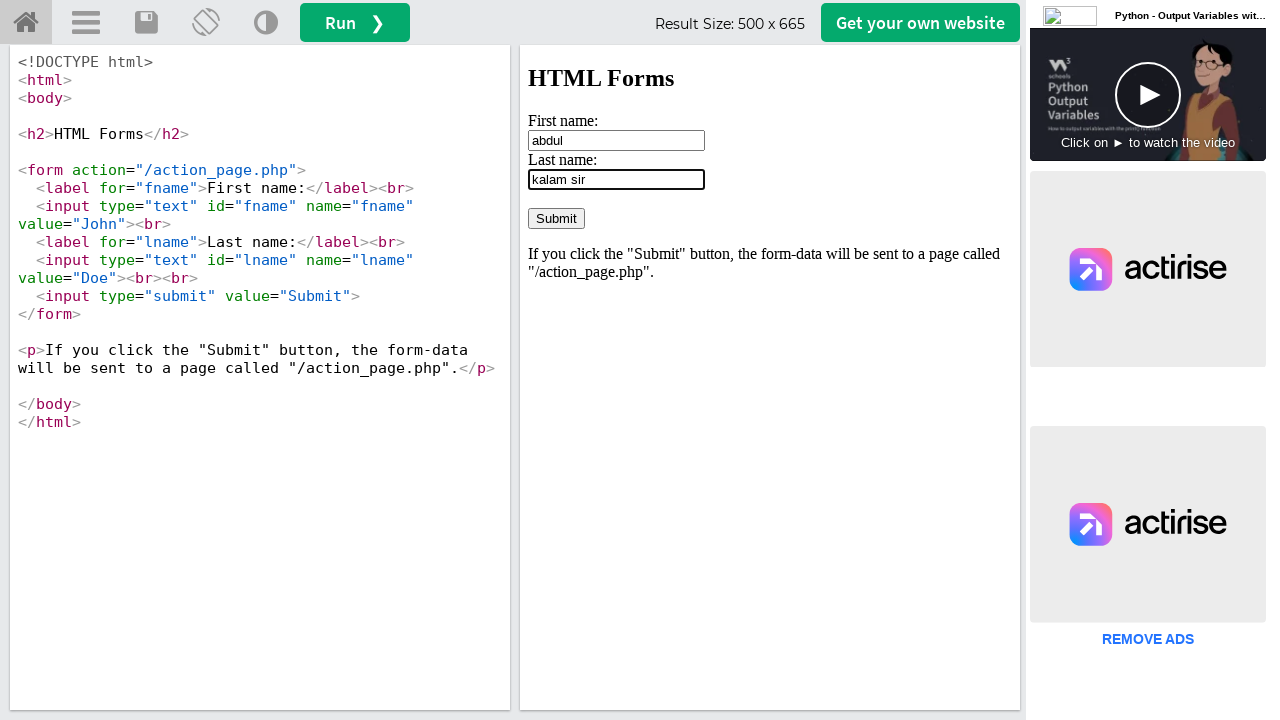

Clicked Submit button to submit the form at (556, 218) on #iframeResult >> internal:control=enter-frame >> input[value='Submit']
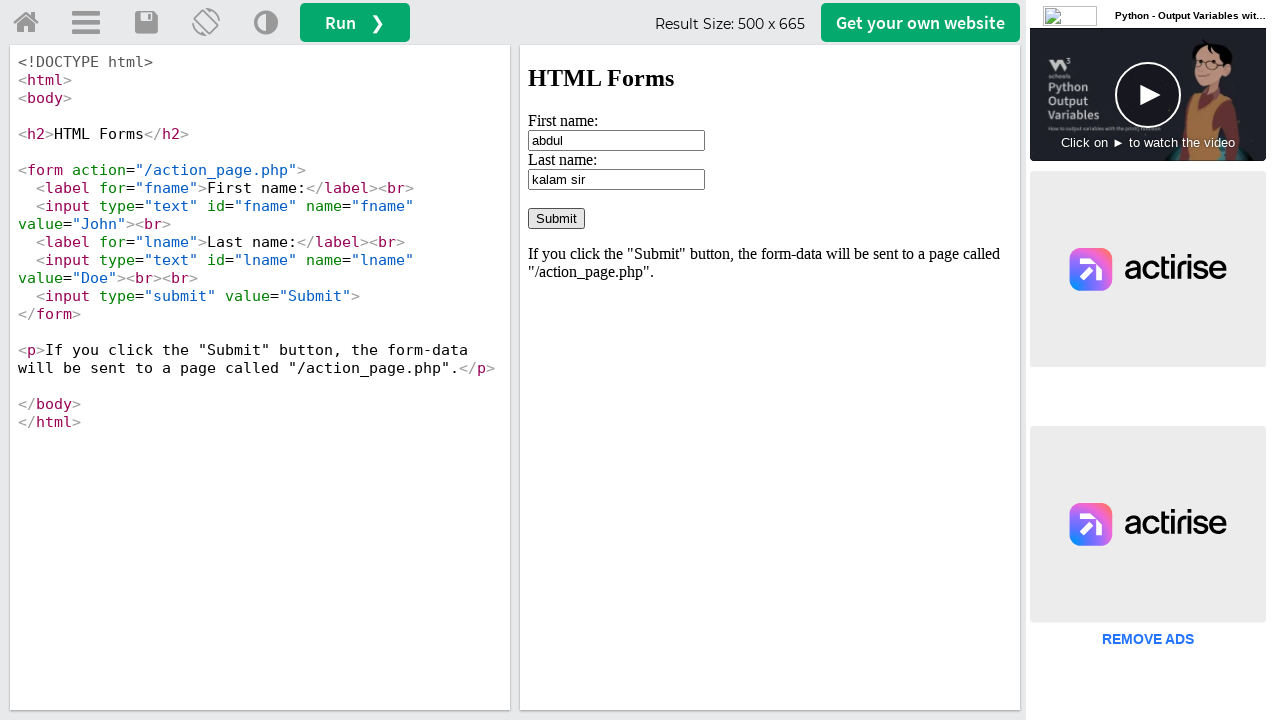

Waited 2 seconds for form submission to process
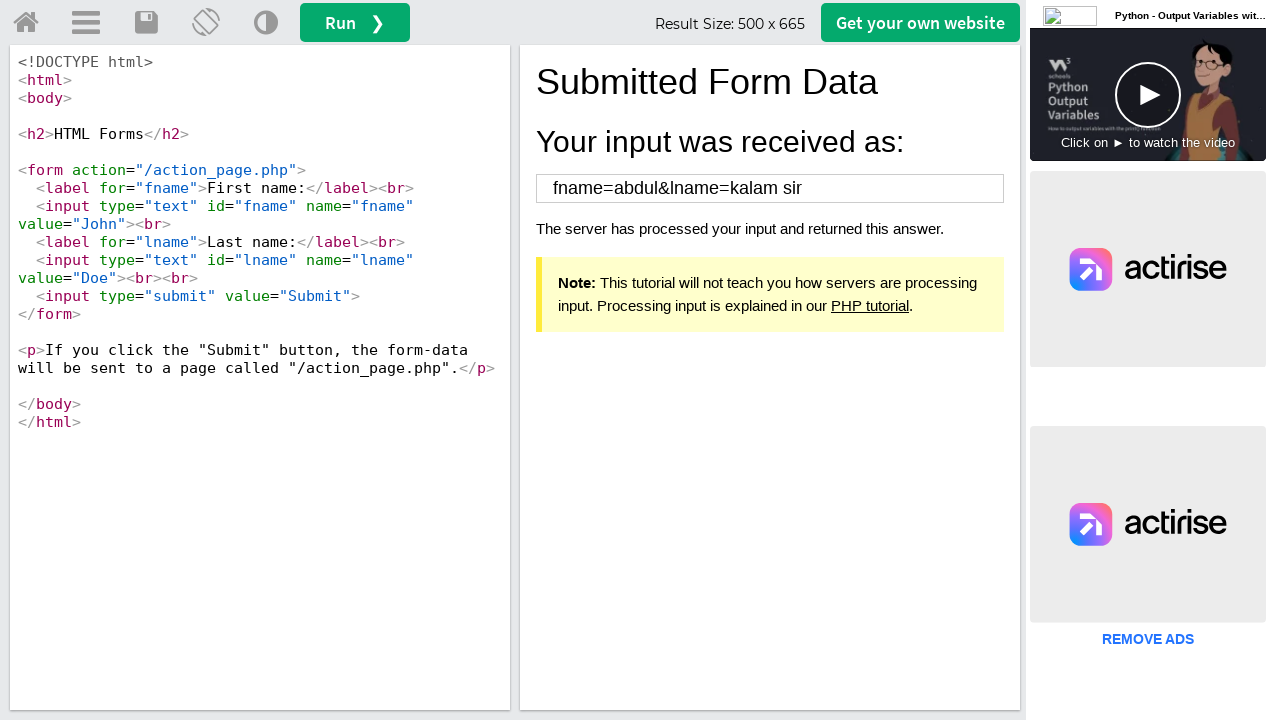

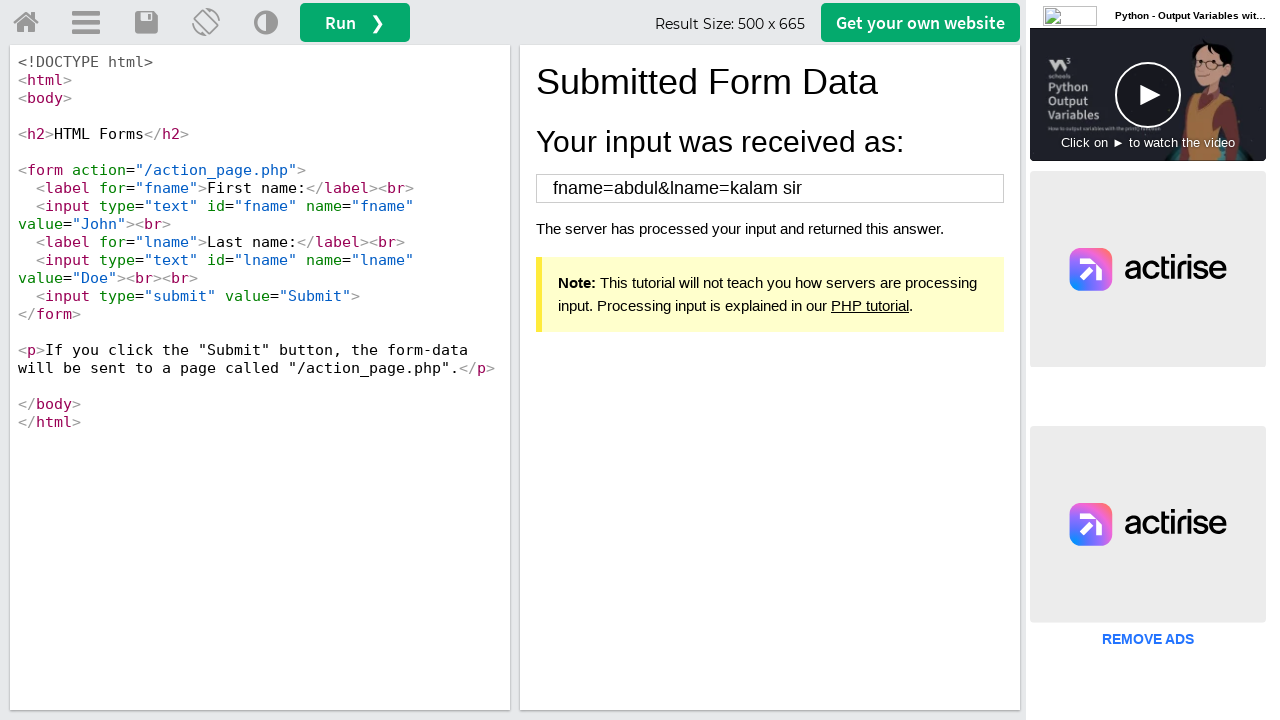